Navigates to the OrangeHRM demo login page, maximizes the browser window, and verifies the page loads by checking the title and current URL.

Starting URL: https://opensource-demo.orangehrmlive.com/web/index.php/auth/login

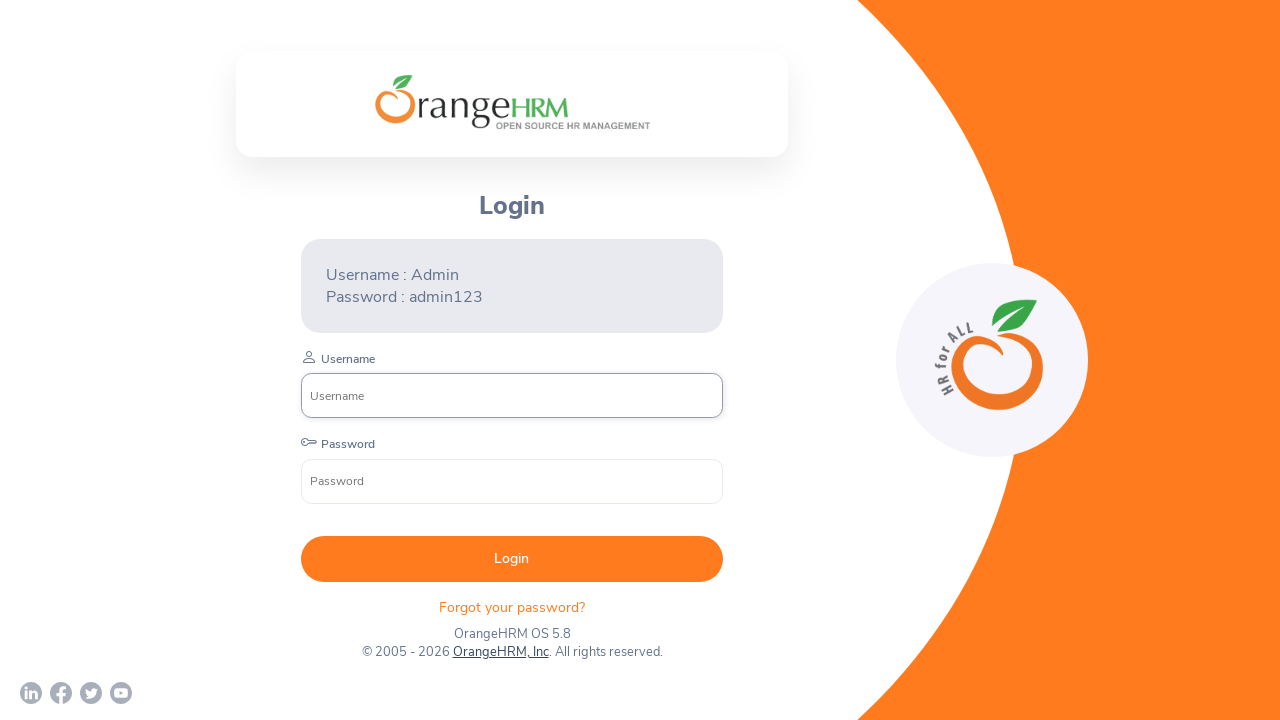

Set viewport size to 1920x1080 to maximize browser window
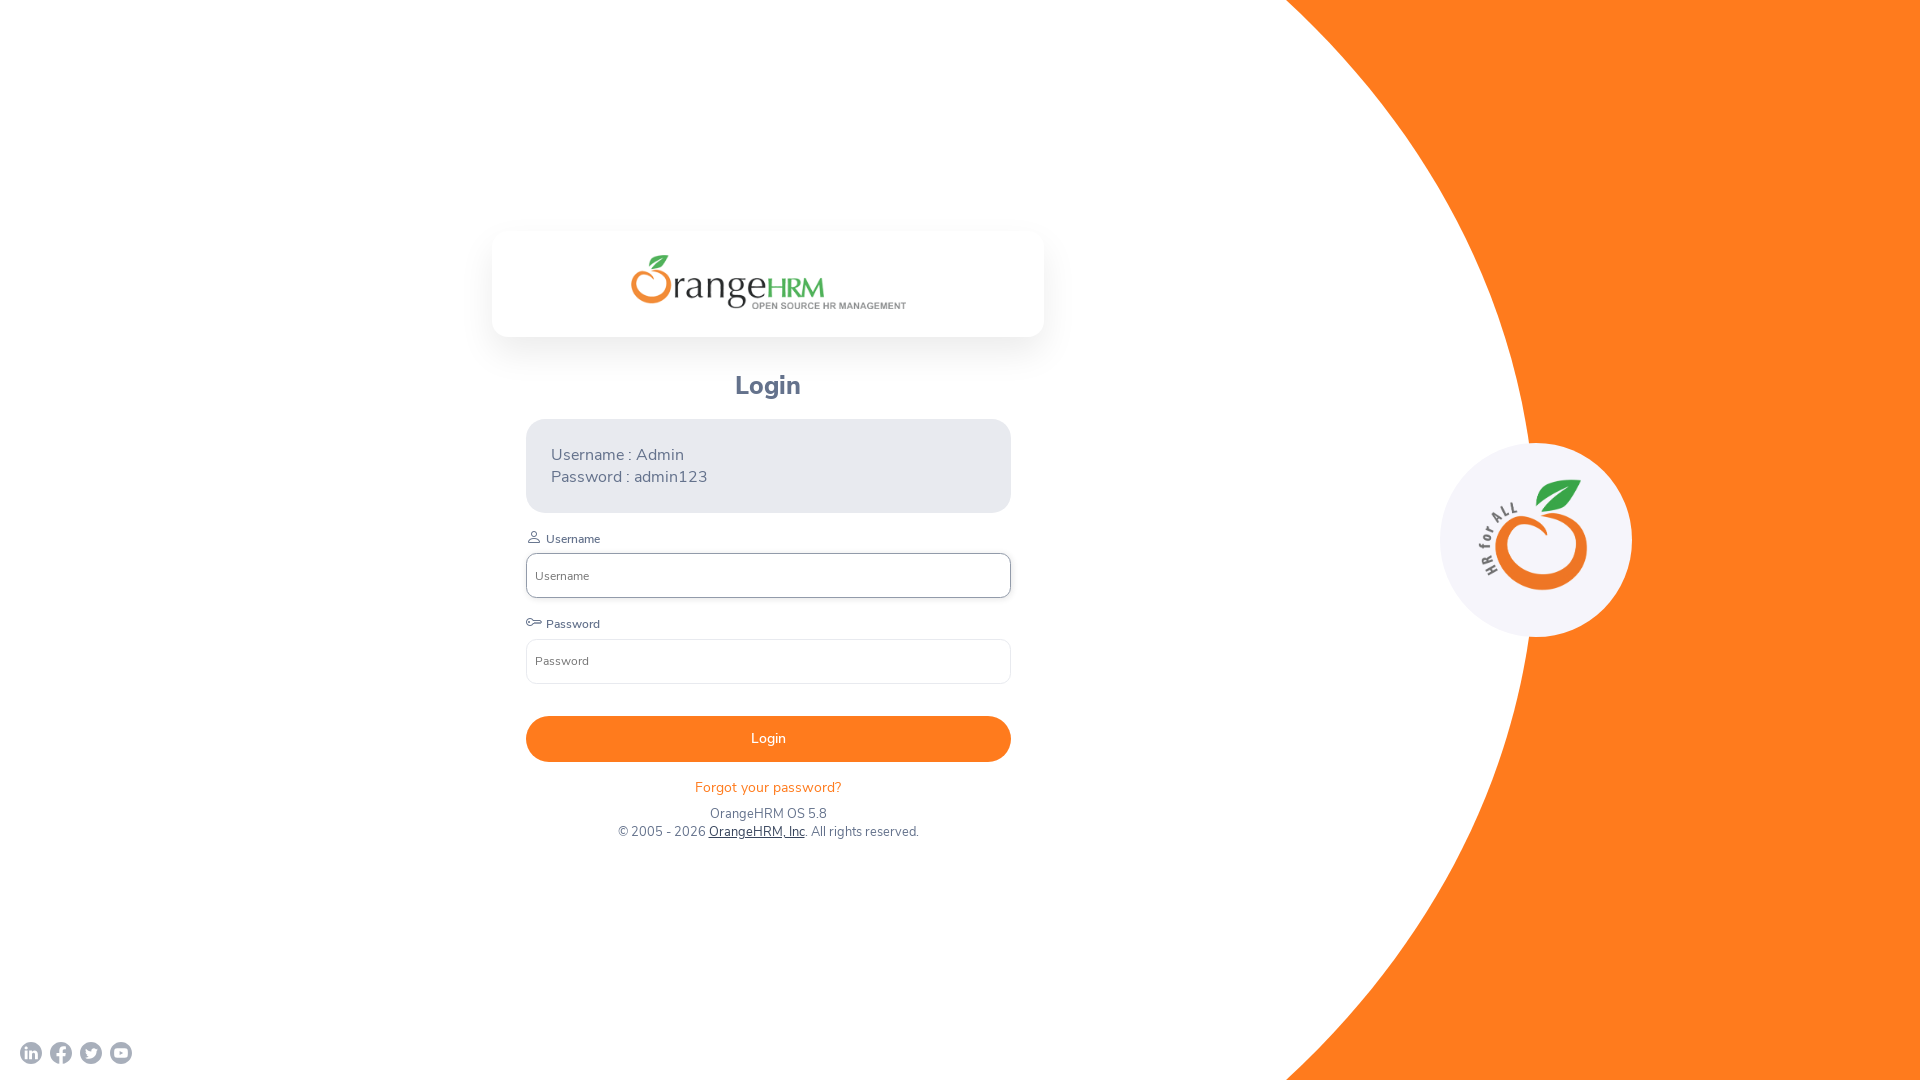

Retrieved page title: OrangeHRM
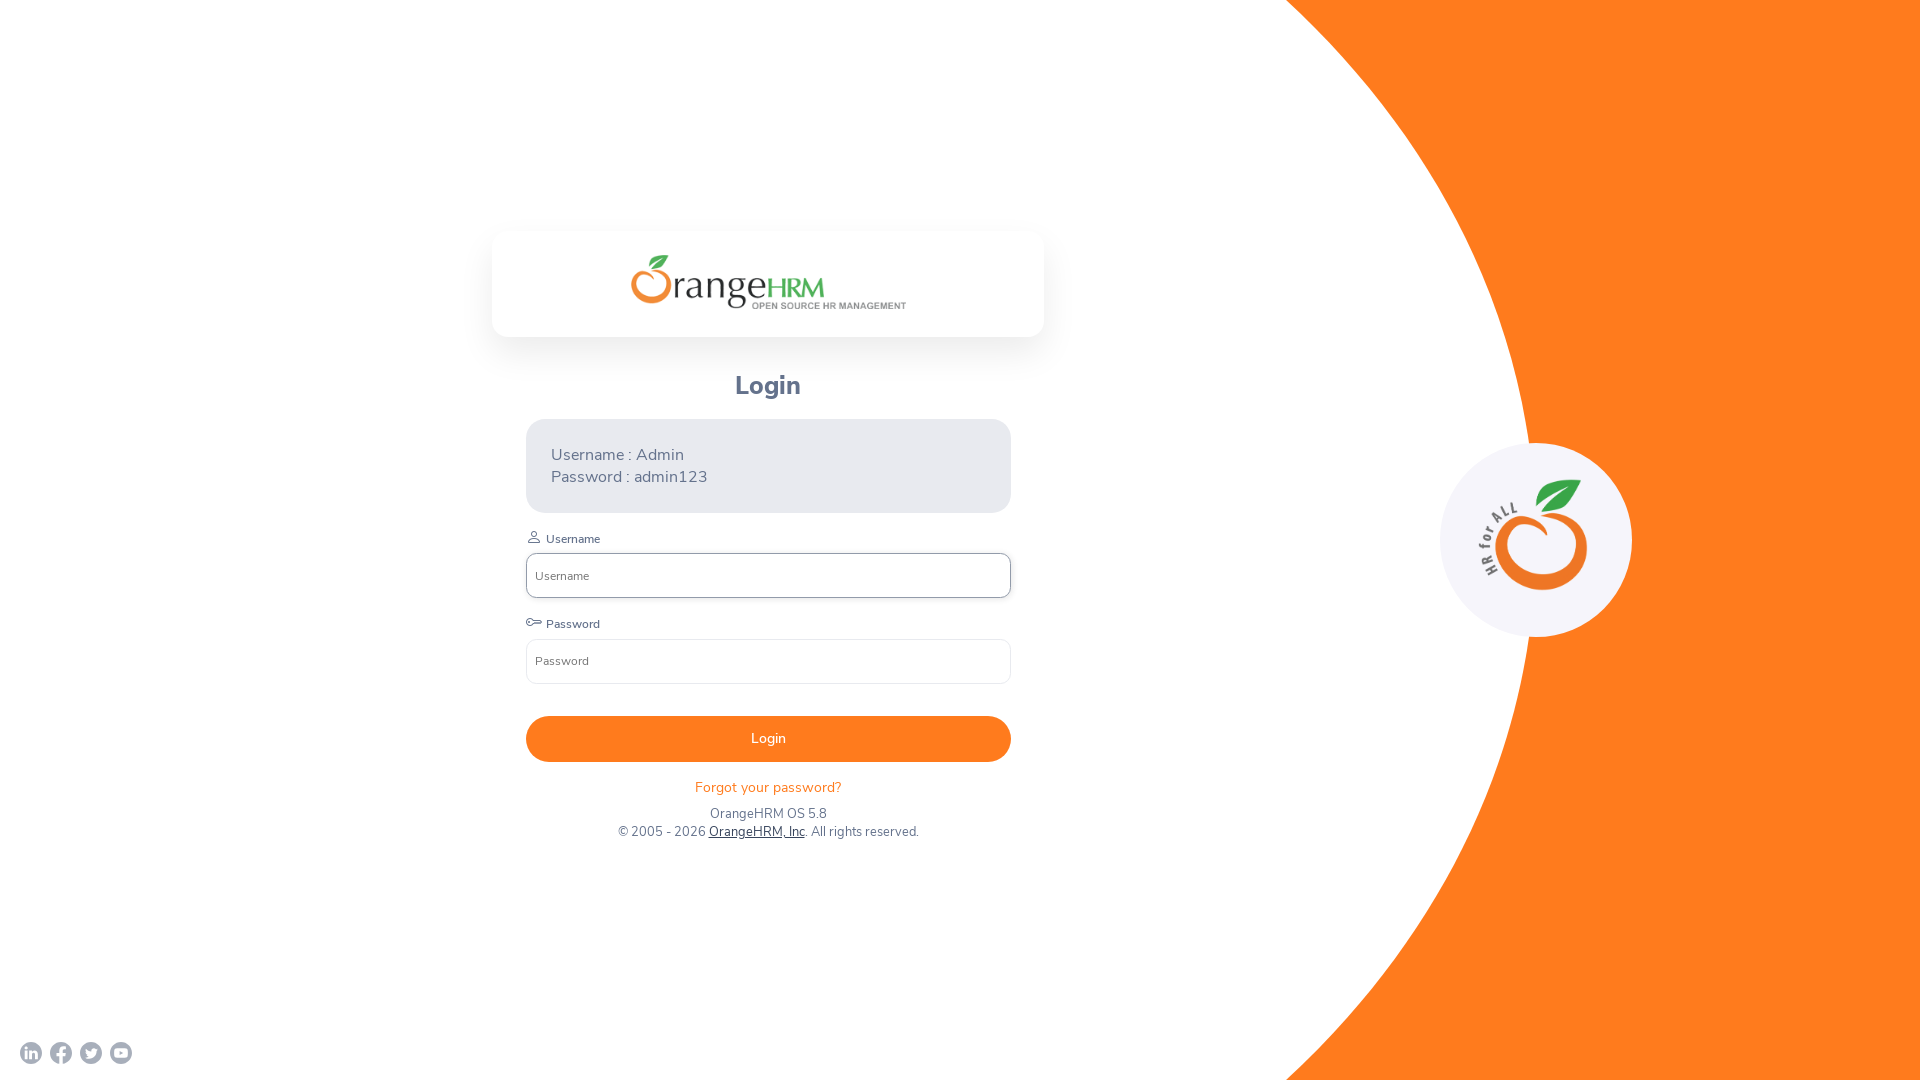

Retrieved current URL: https://opensource-demo.orangehrmlive.com/web/index.php/auth/login
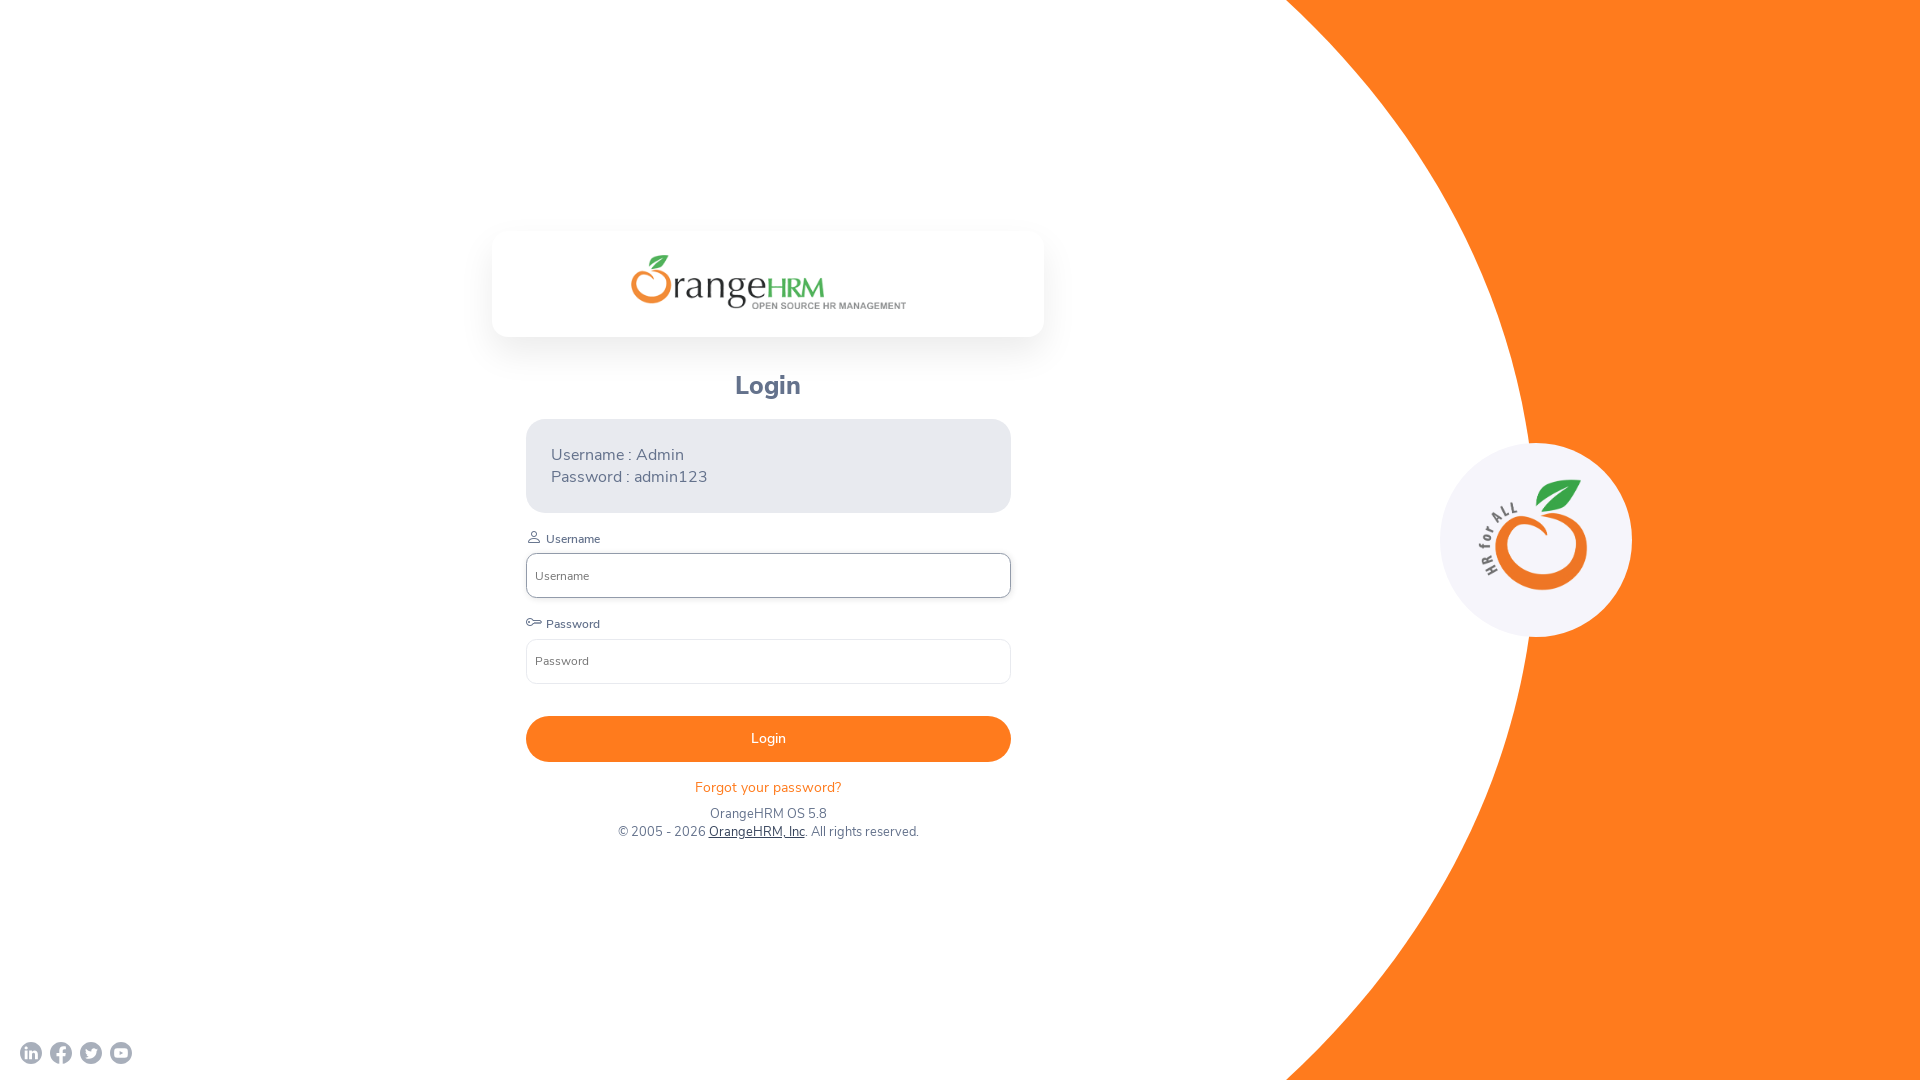

Page fully loaded - DOM content loaded
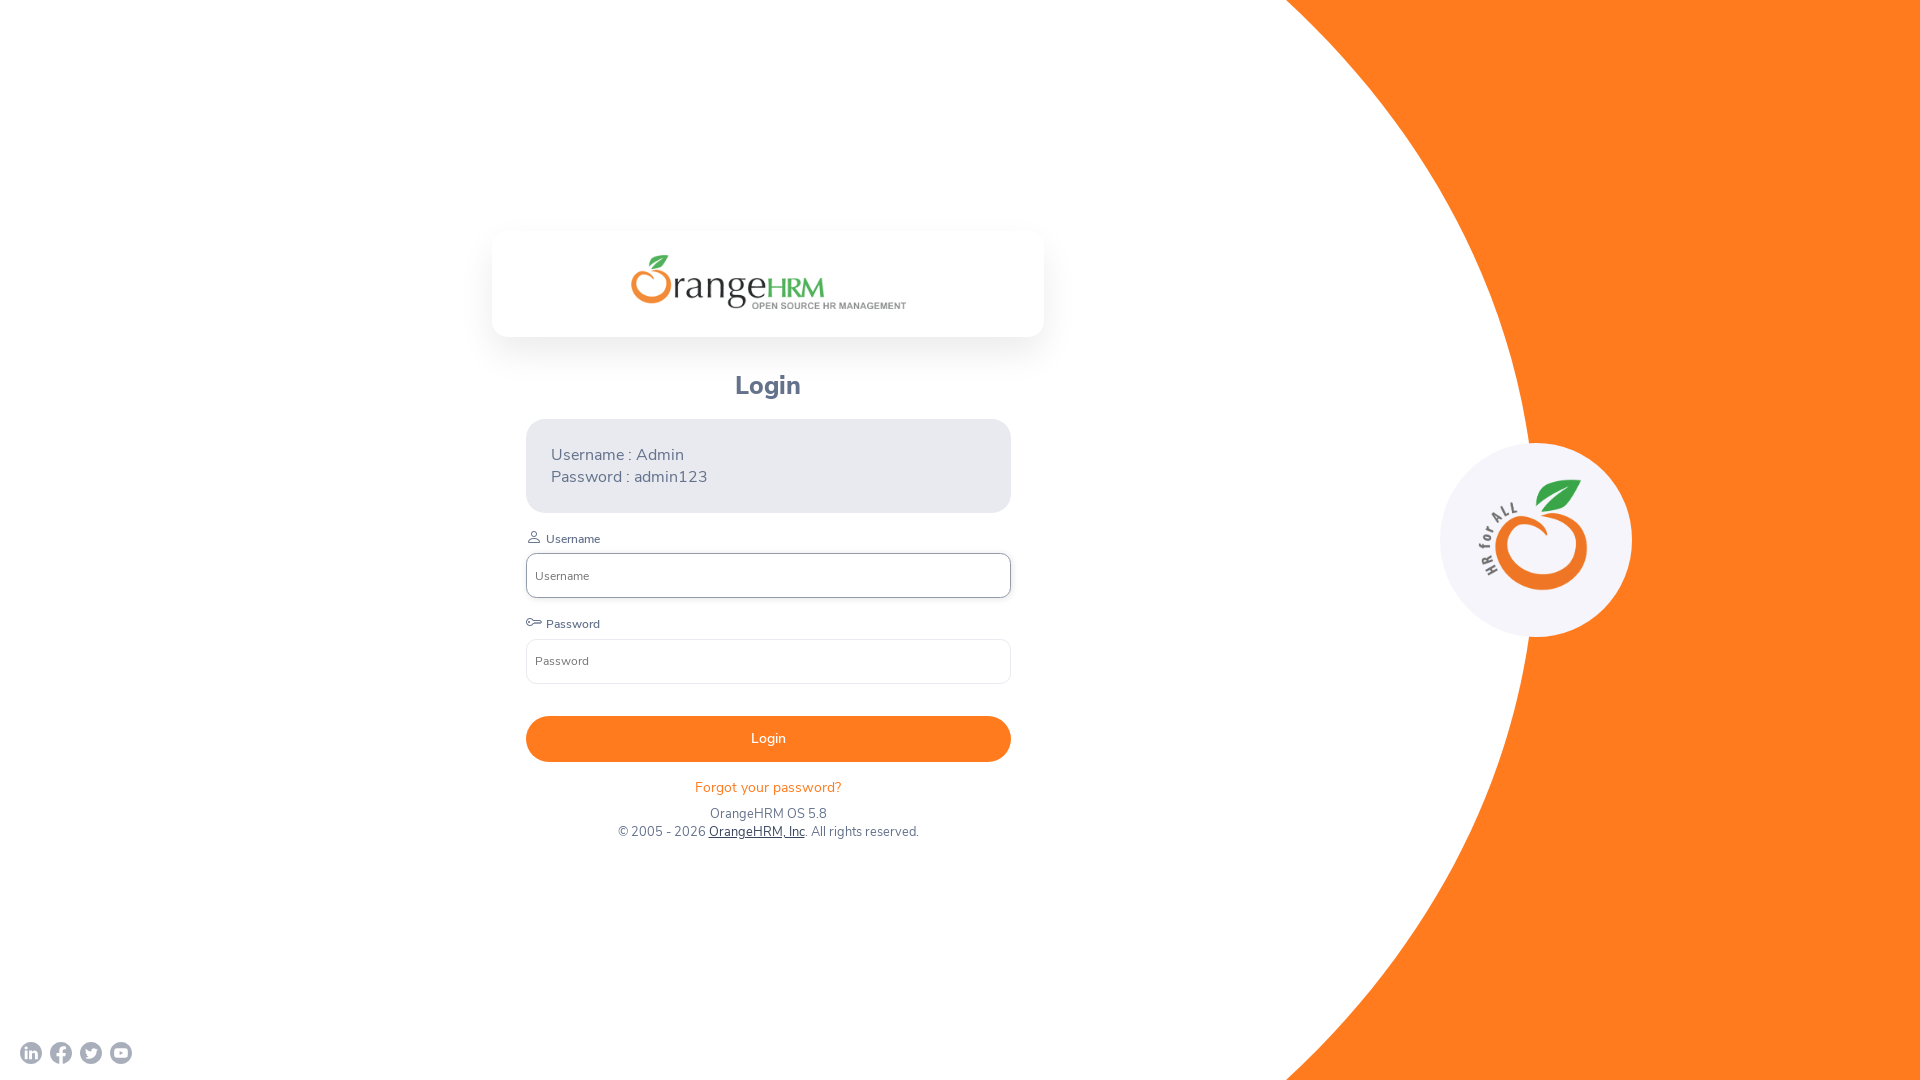

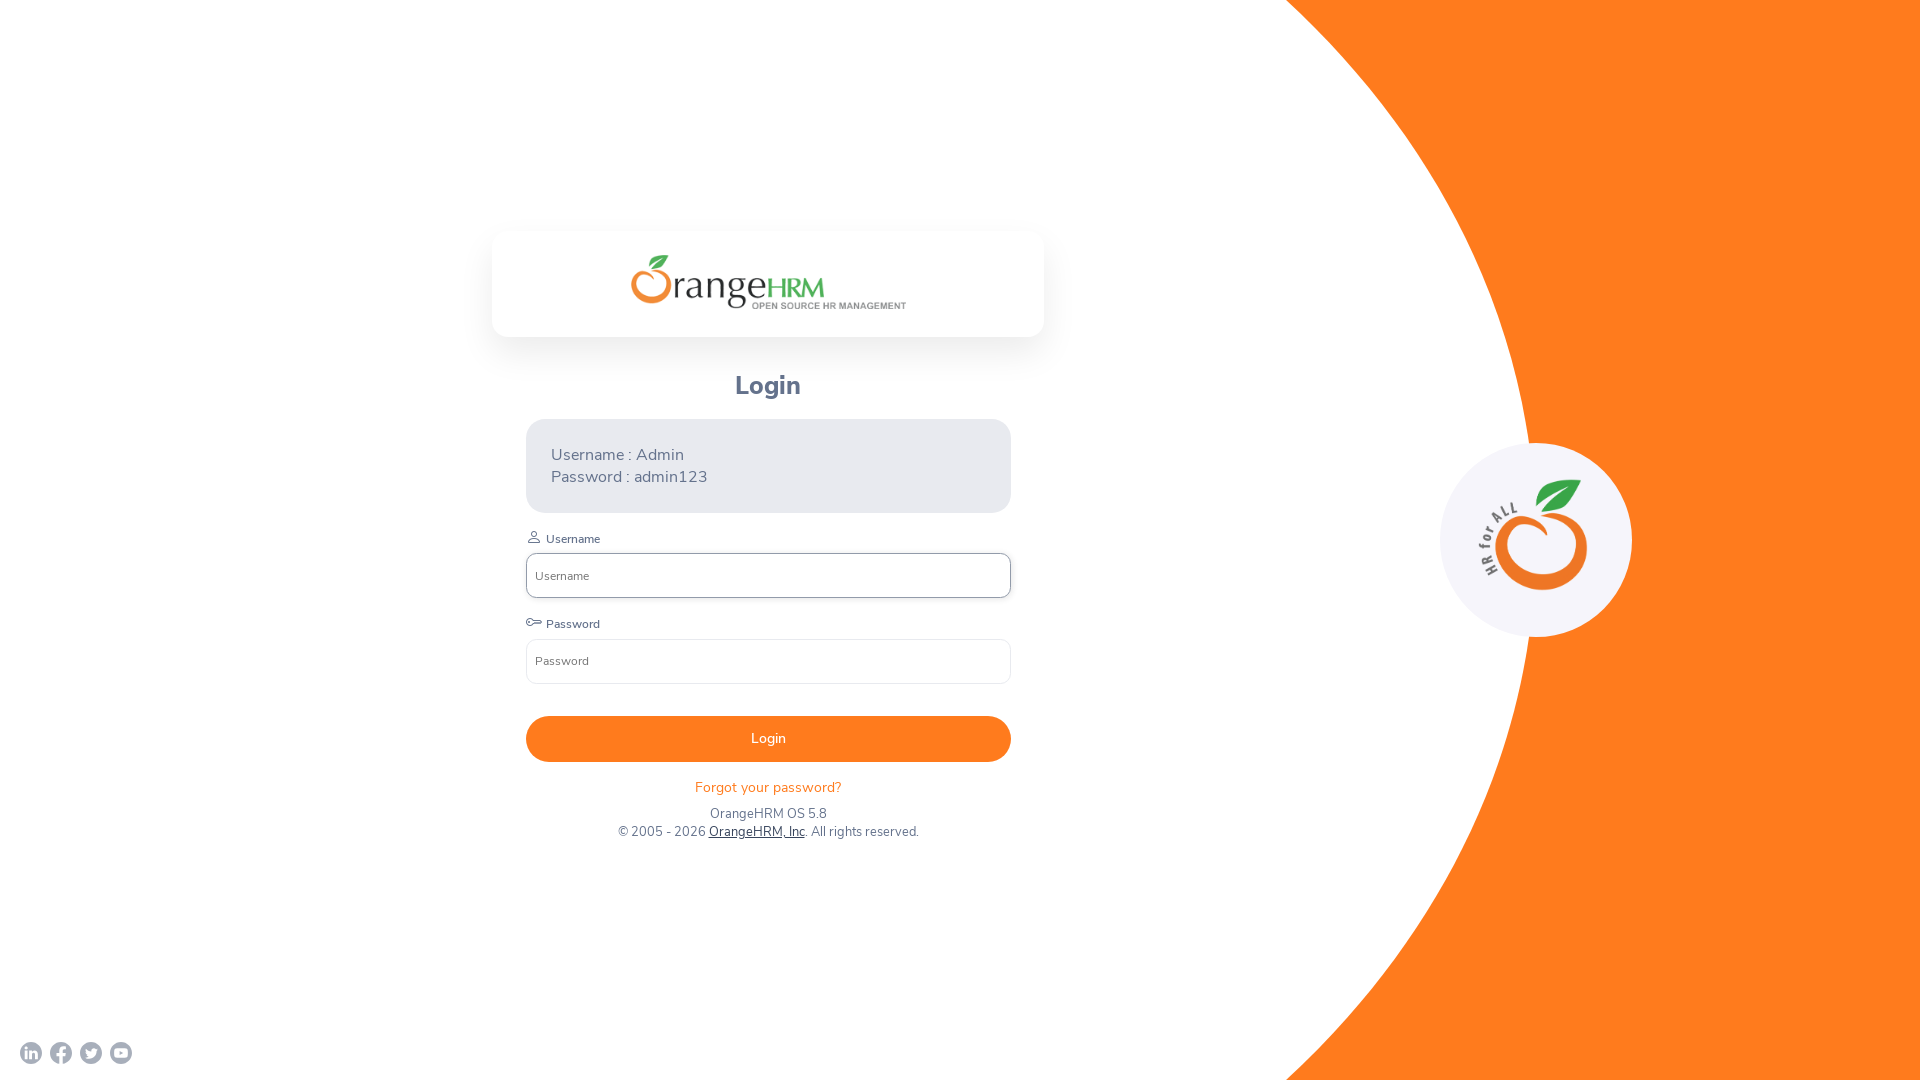